Waits for price to reach $100, books an item, solves a mathematical captcha, and submits the form

Starting URL: http://suninjuly.github.io/explicit_wait2.html

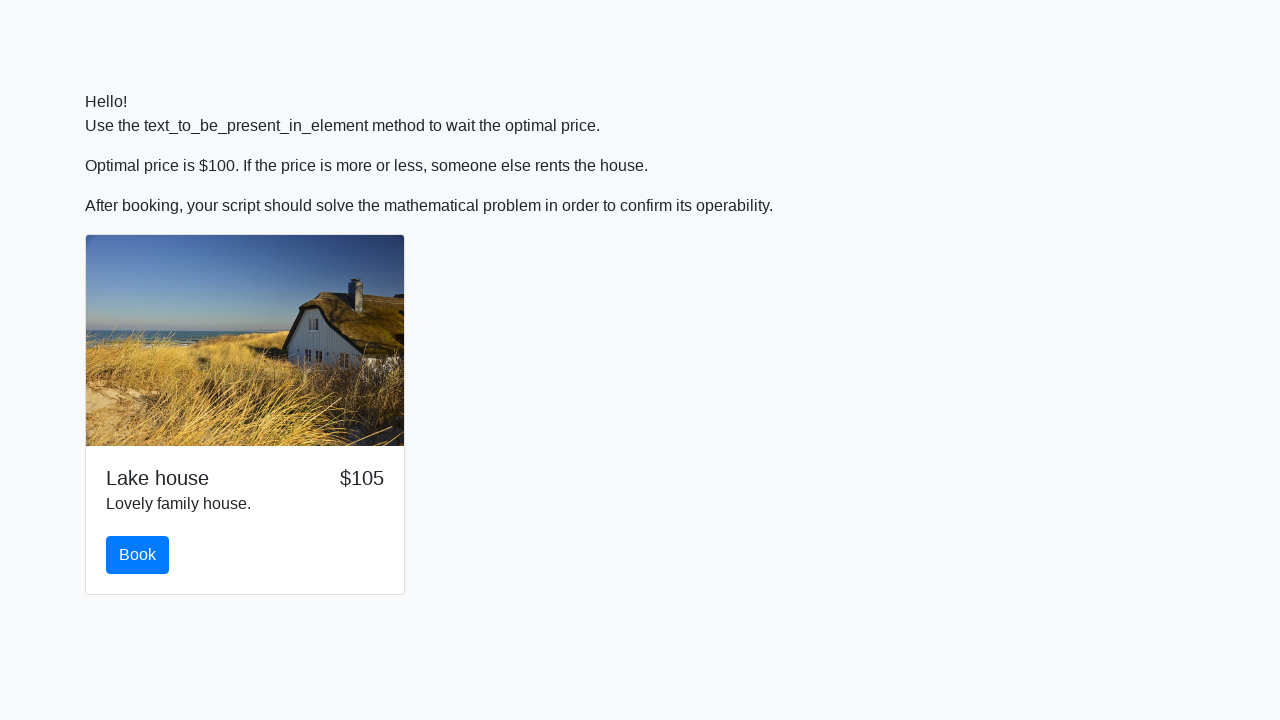

Waited for price to reach $100
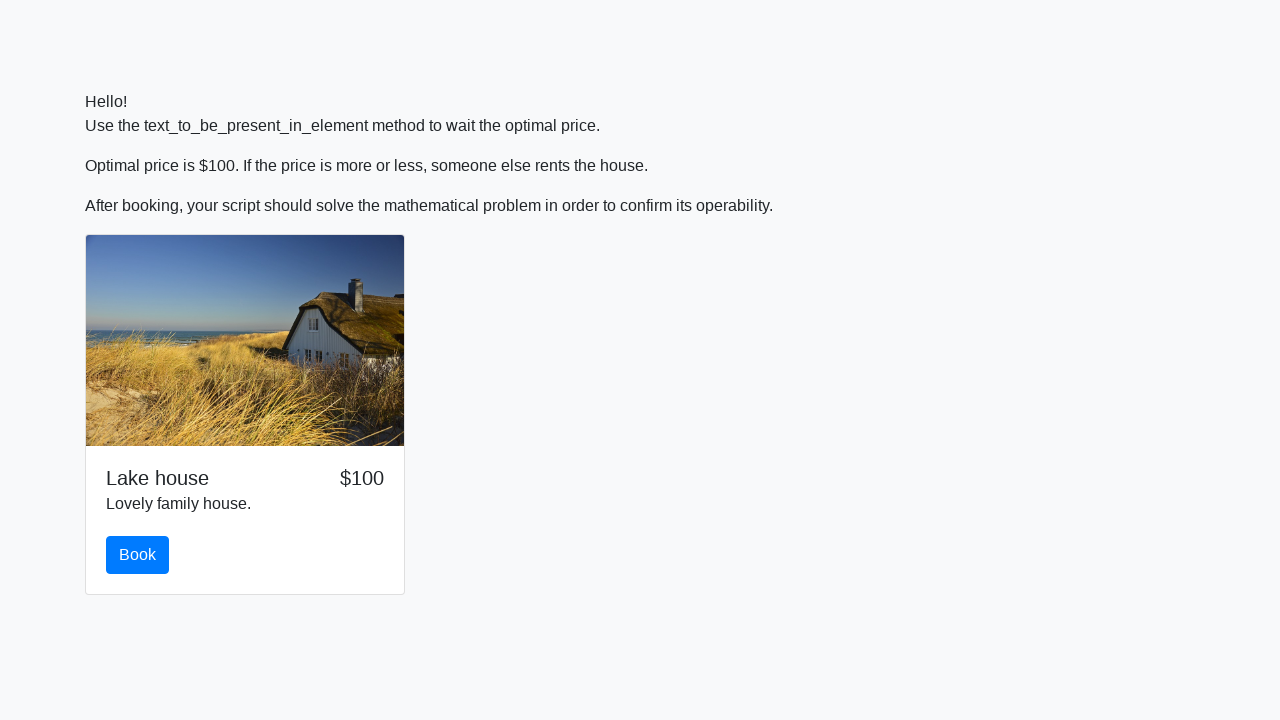

Clicked the book button at (138, 555) on #book
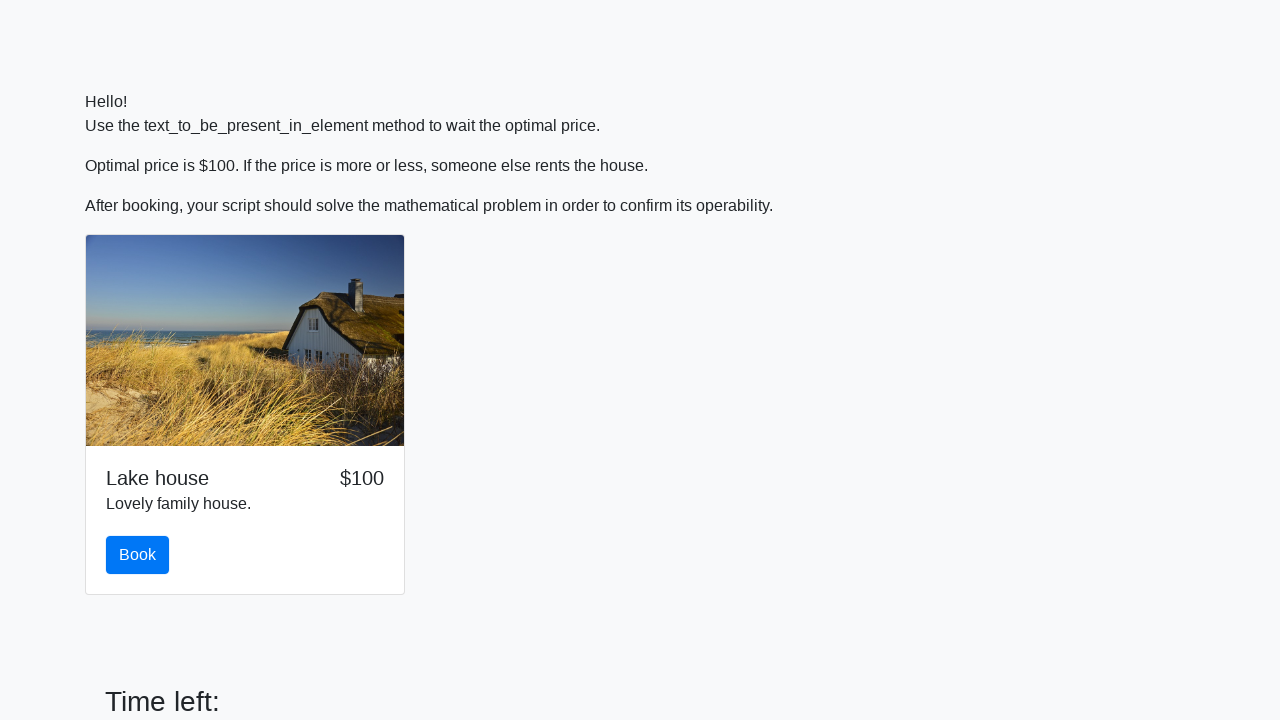

Retrieved the mathematical problem value
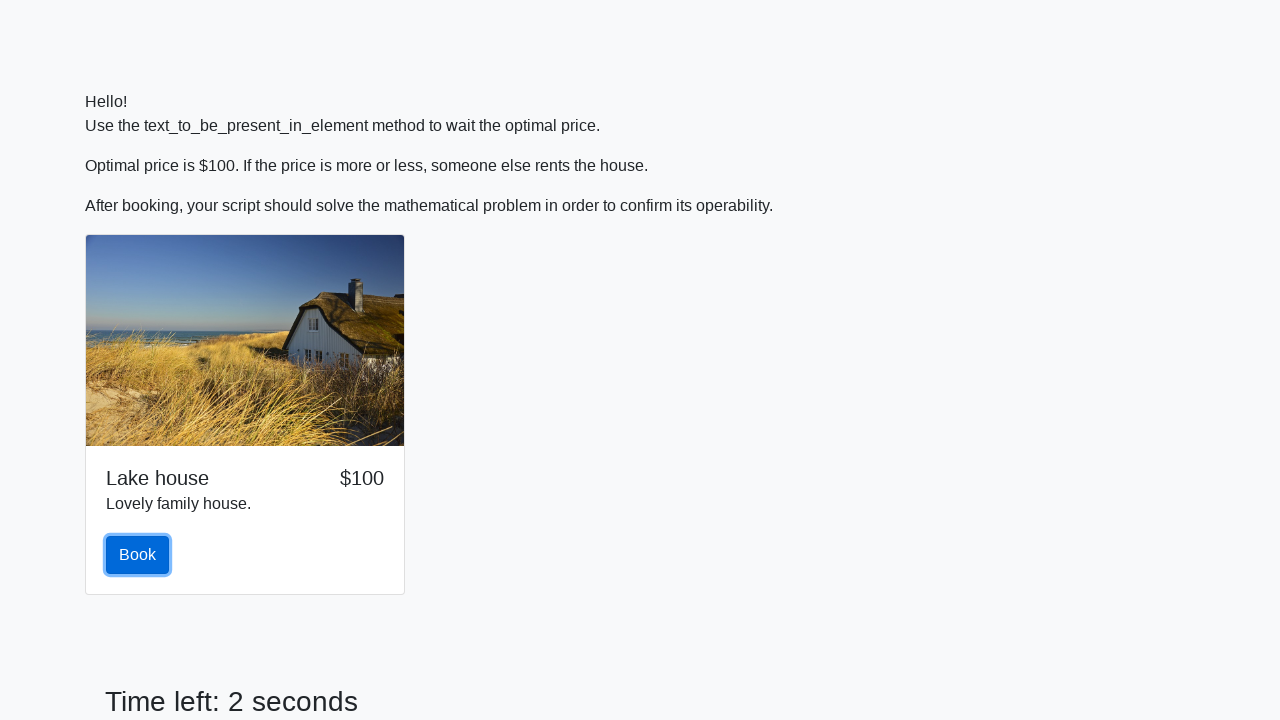

Calculated the answer to the mathematical problem
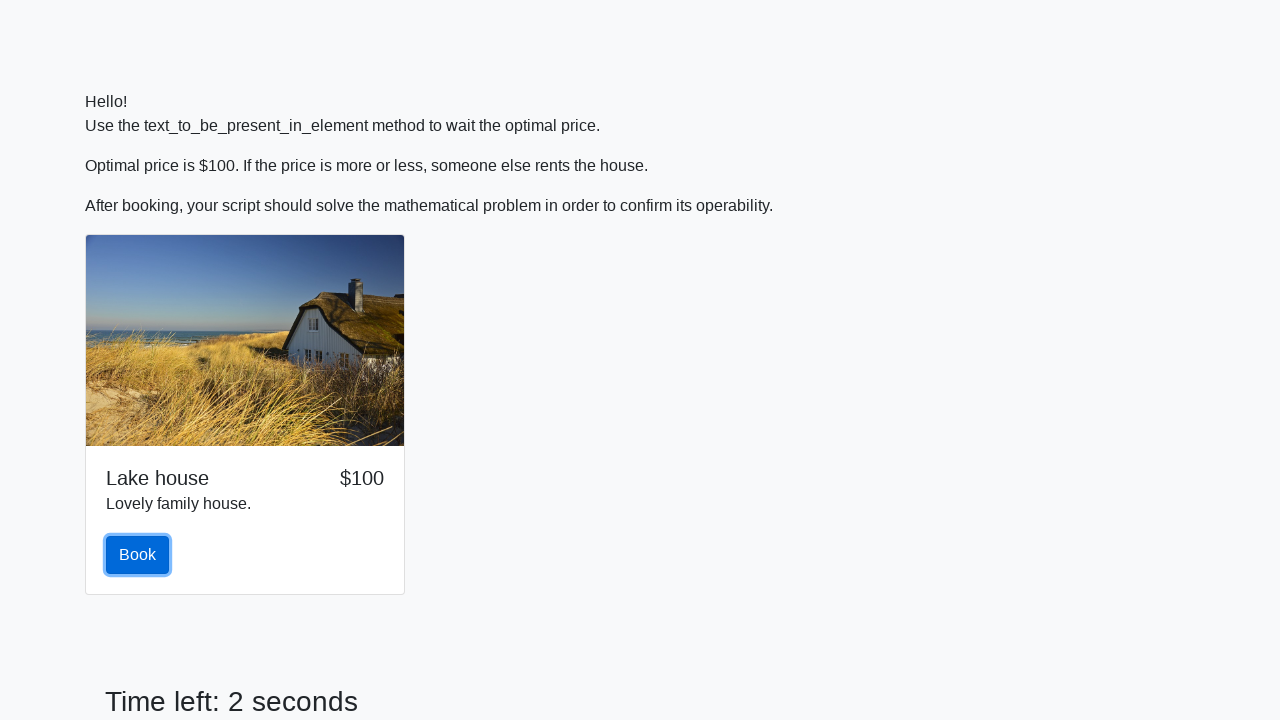

Filled in the calculated answer to the captcha on #answer
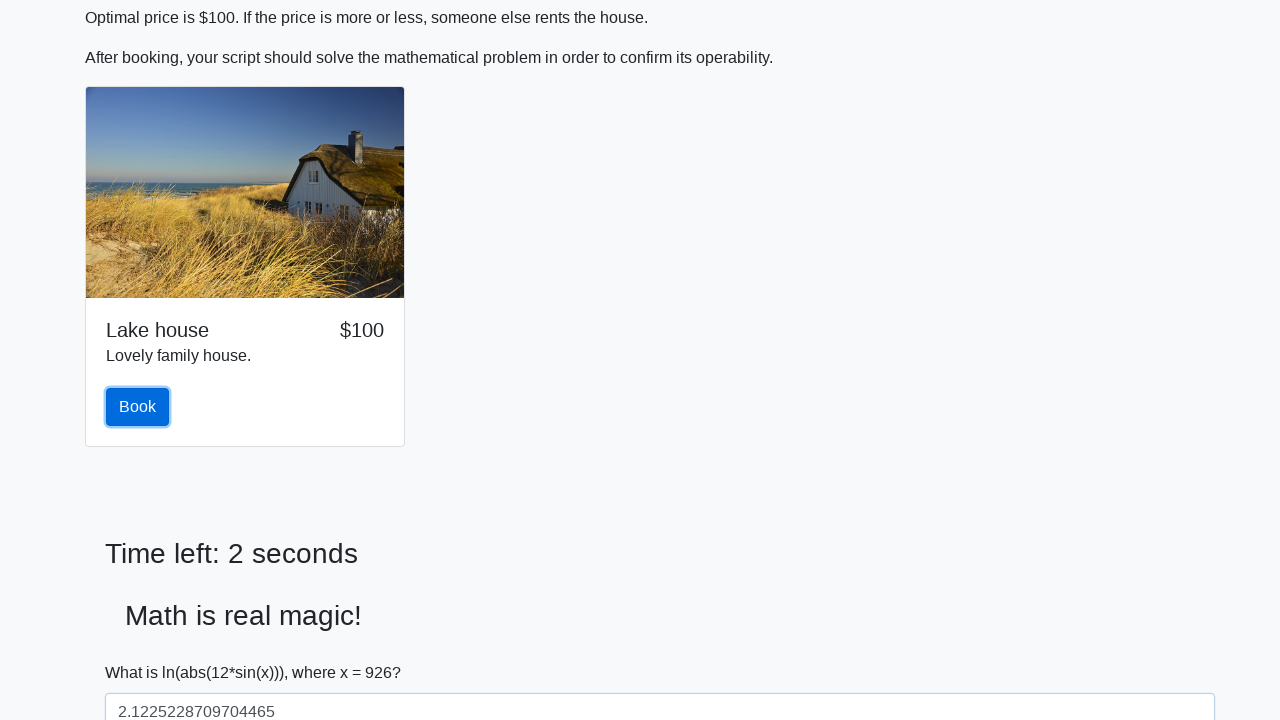

Submitted the form at (143, 651) on button[type='submit']
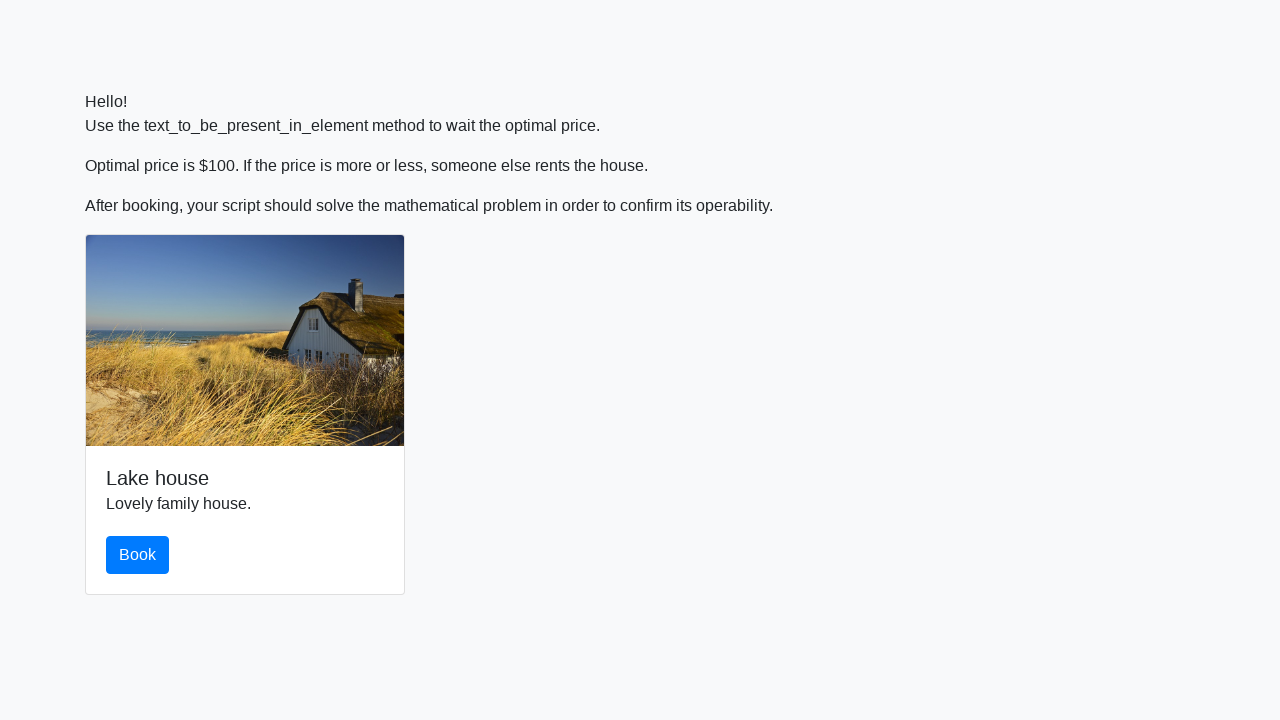

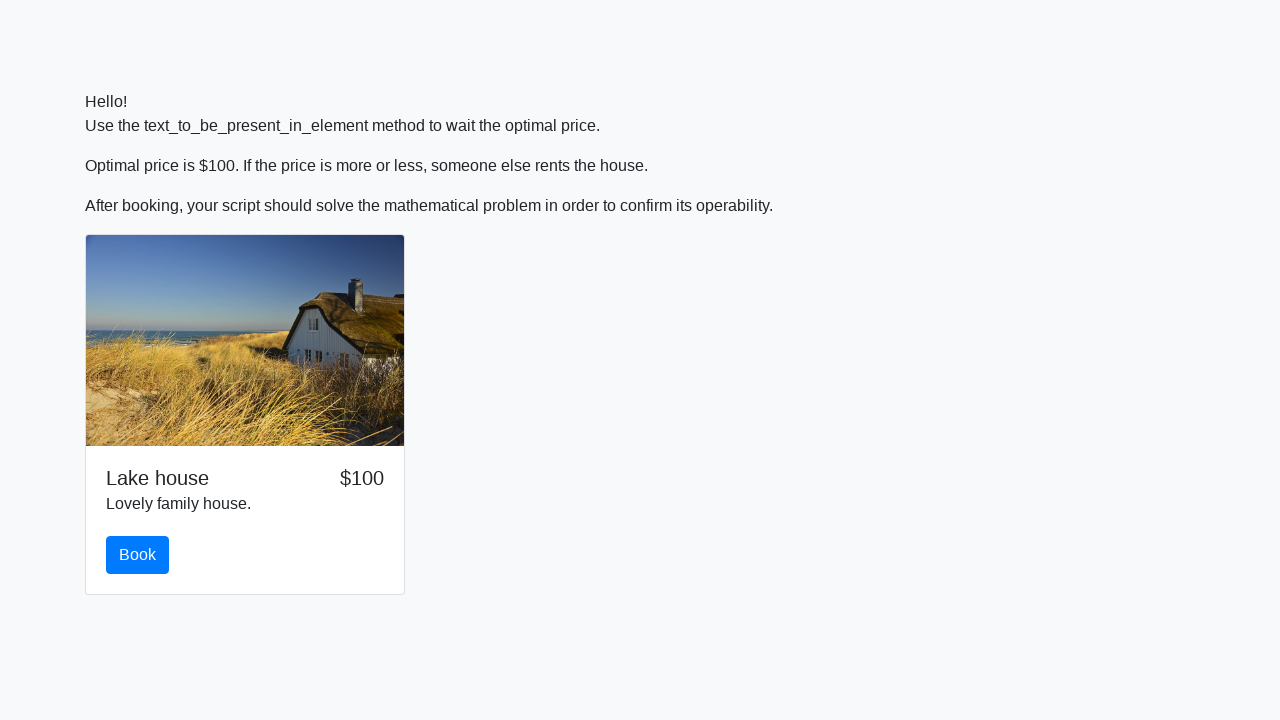